Tests the product filter functionality on a grocery offers page by searching for "Rice" and verifying that the filtered results contain only items matching the search term.

Starting URL: https://rahulshettyacademy.com/greenkart/#/offers

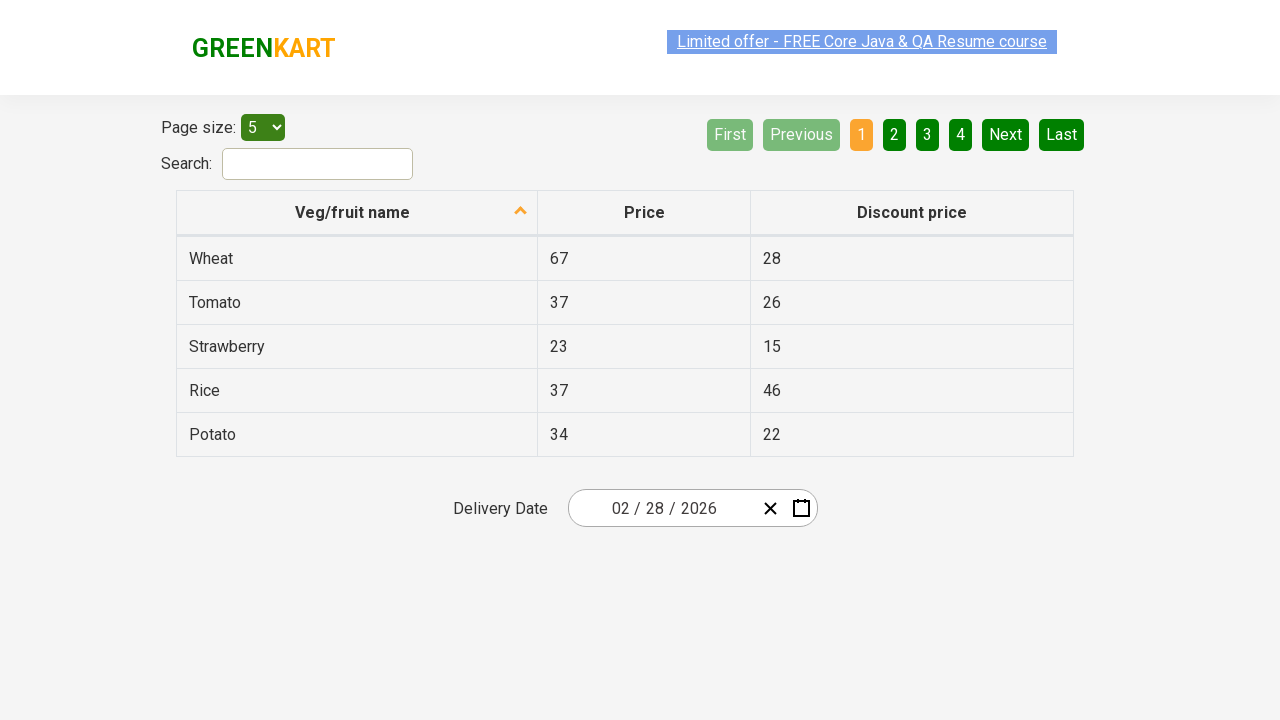

Filled search field with 'Rice' to filter products on #search-field
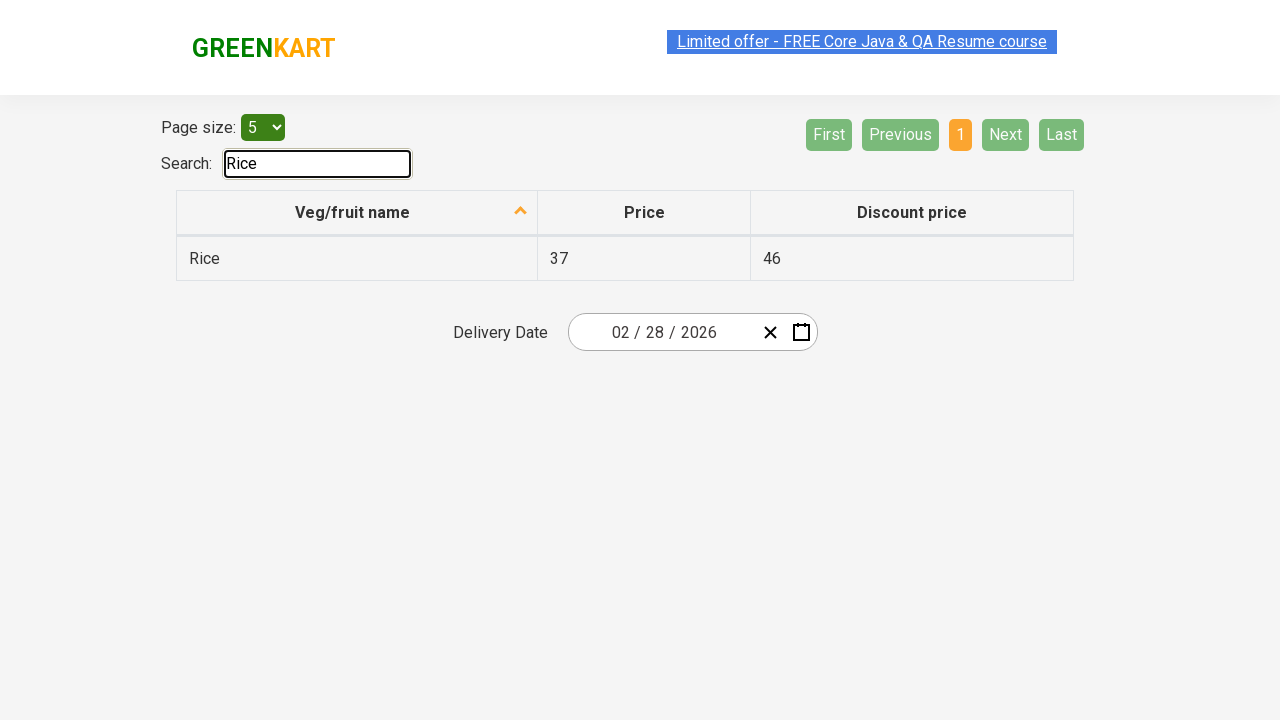

Waited for filter to apply
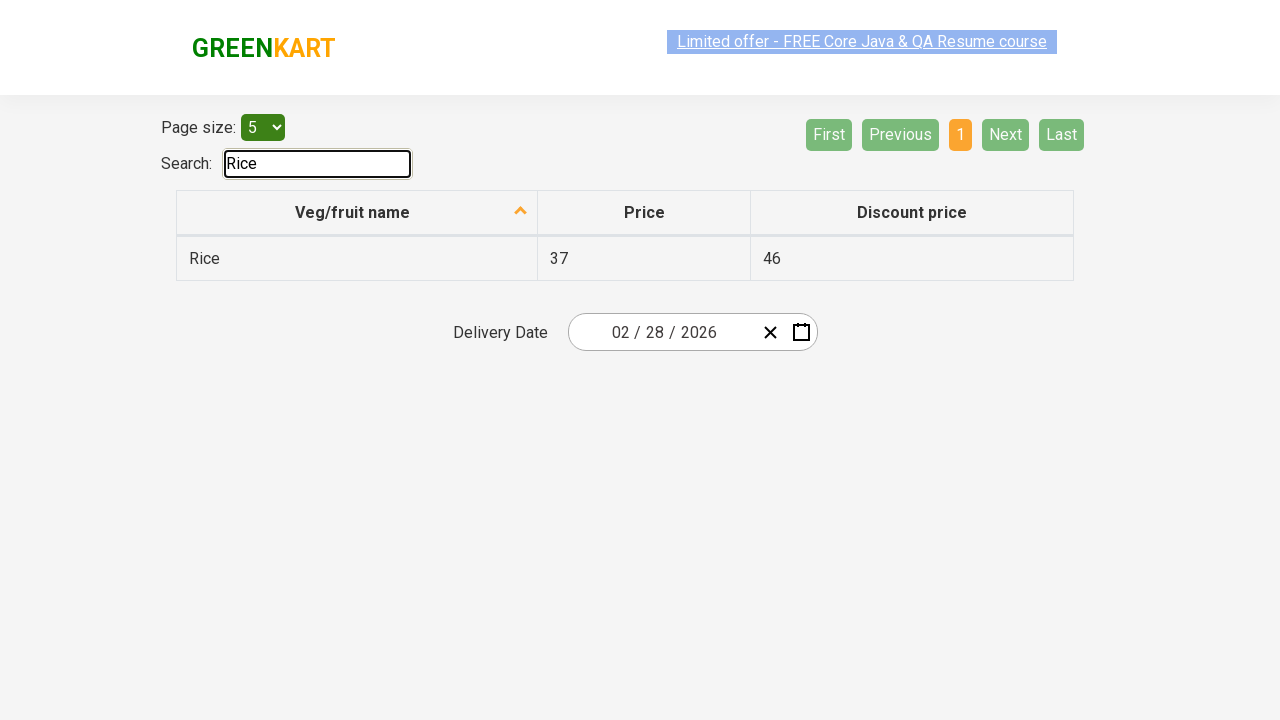

Filtered results table loaded with product rows
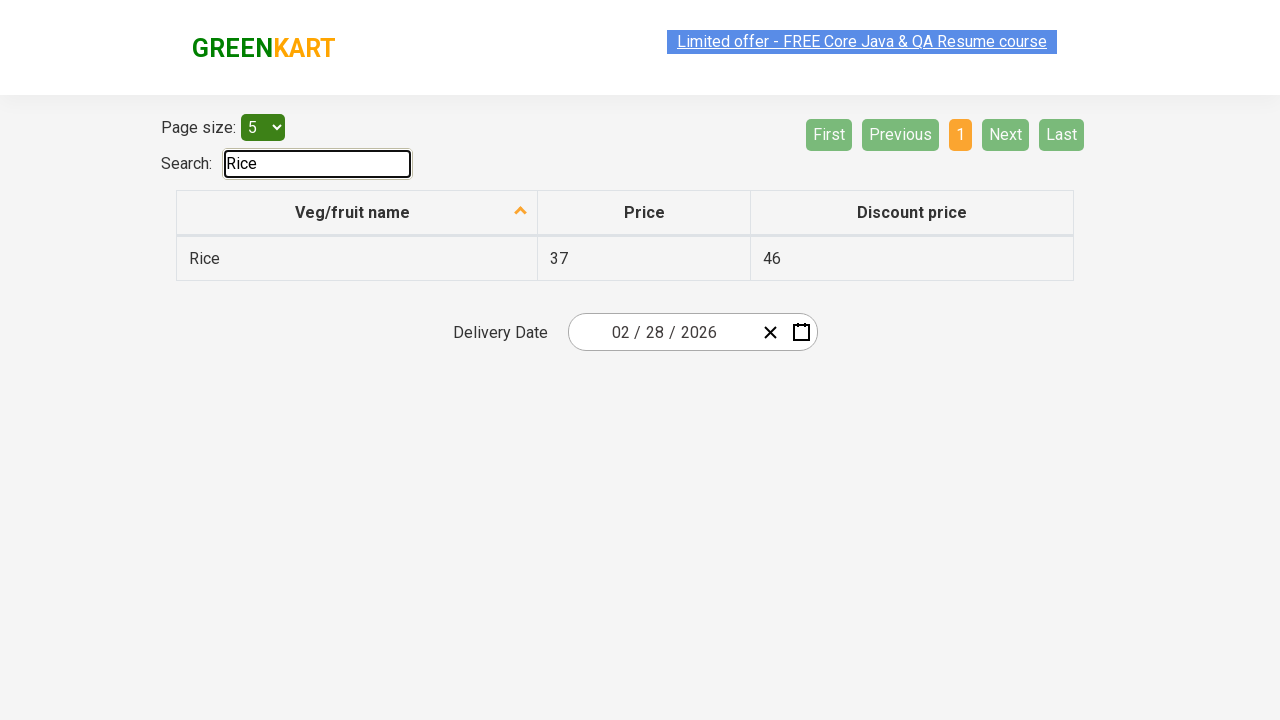

Verified all filtered results contain 'Rice' in their product name
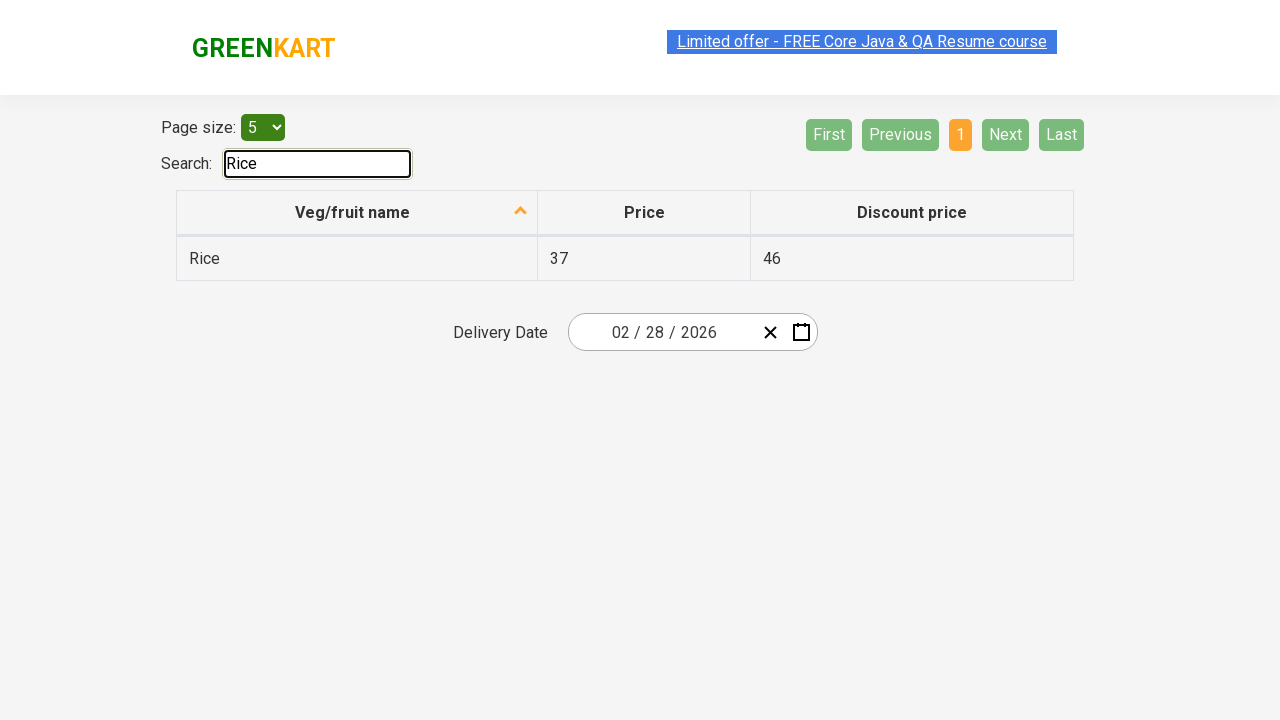

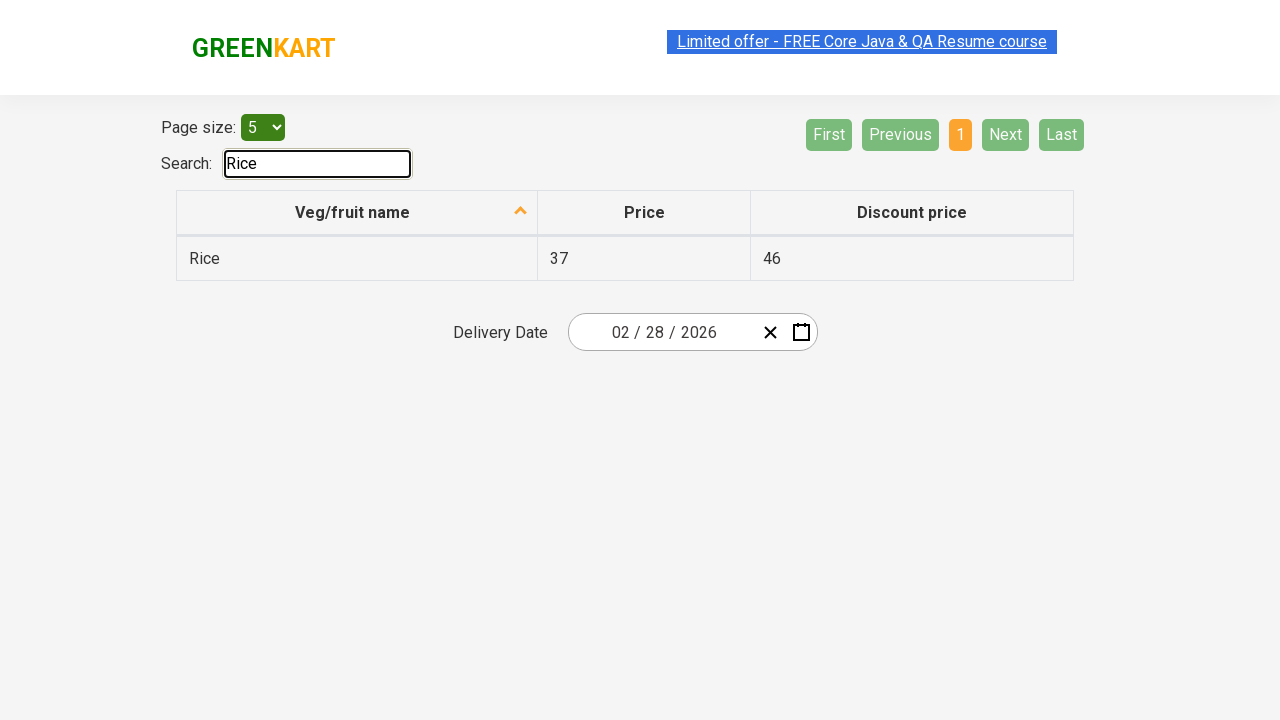